Navigates to a registration demo page and scrolls to bring the Password label element into view using JavaScript scroll functionality.

Starting URL: http://demo.automationtesting.in/Register.html

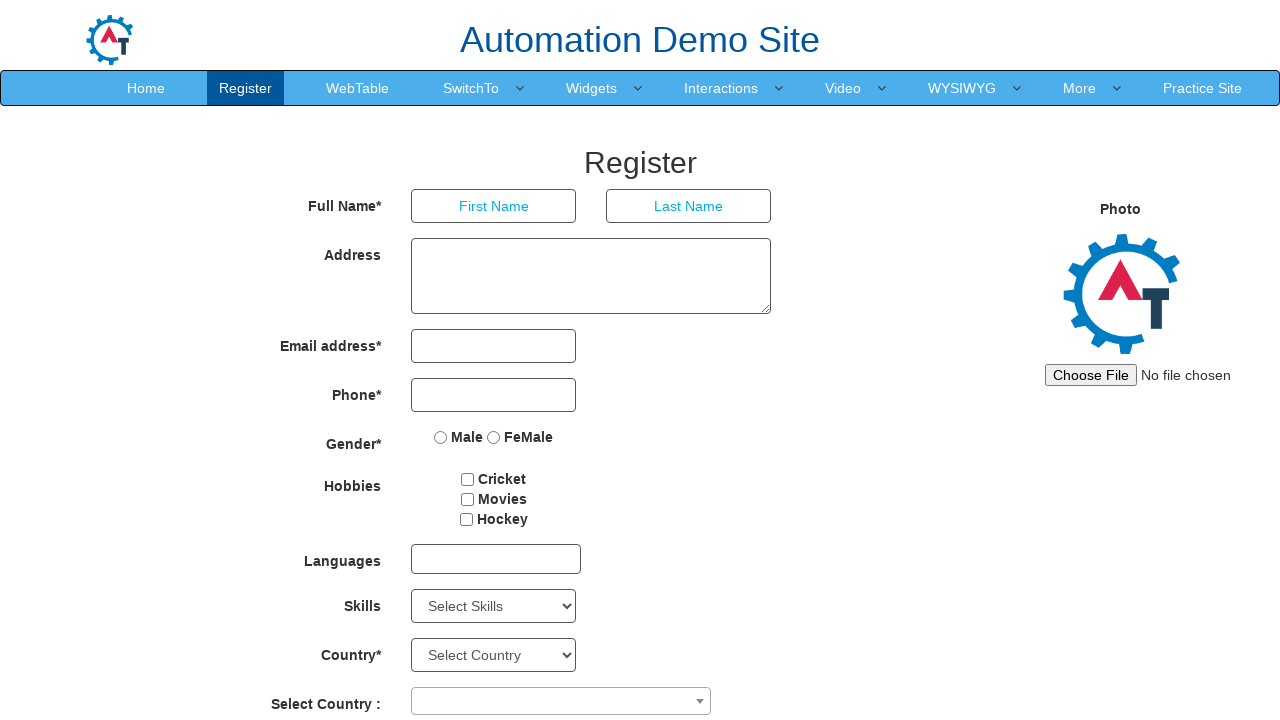

Navigated to registration demo page
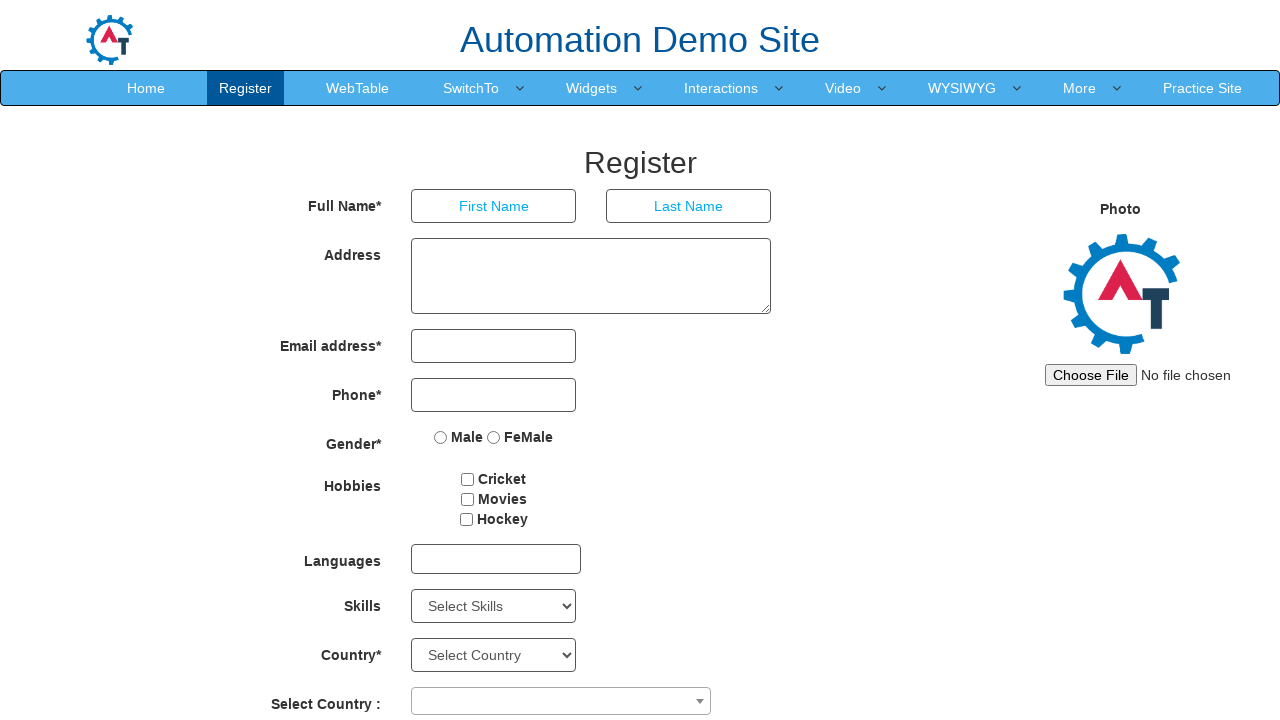

Scrolled to bring Password label element into view
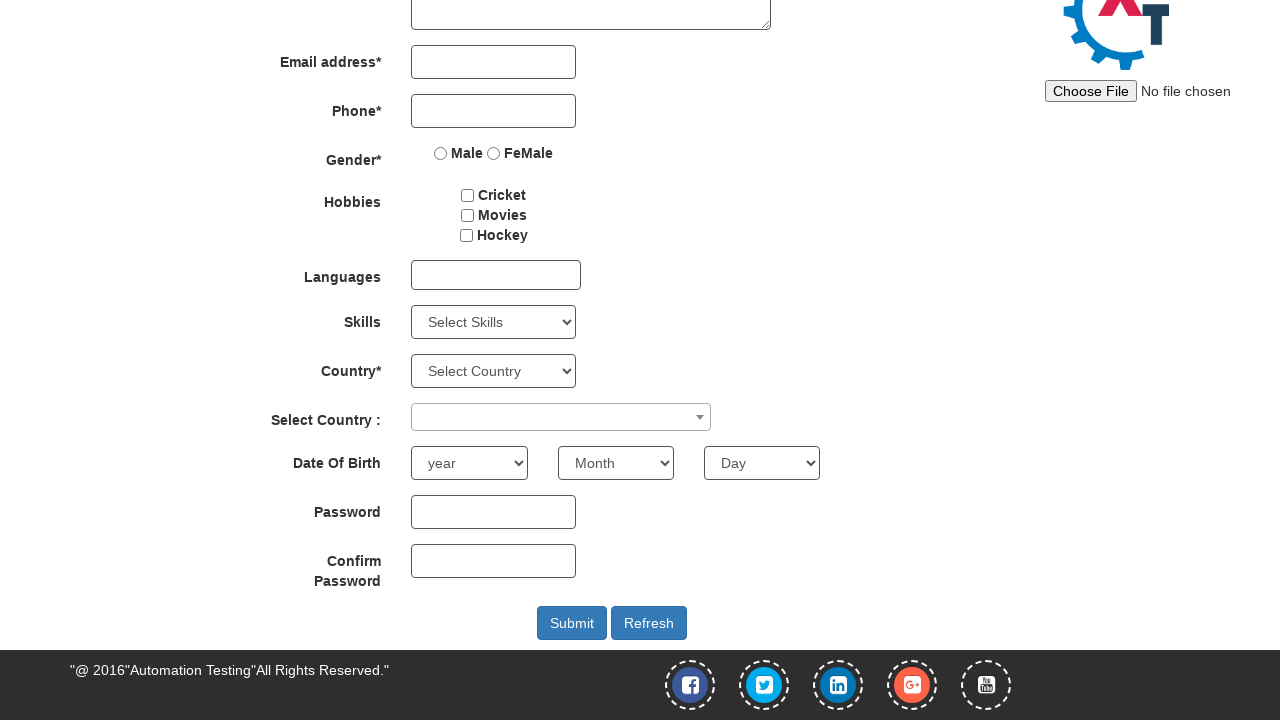

Password label element is now visible after scrolling
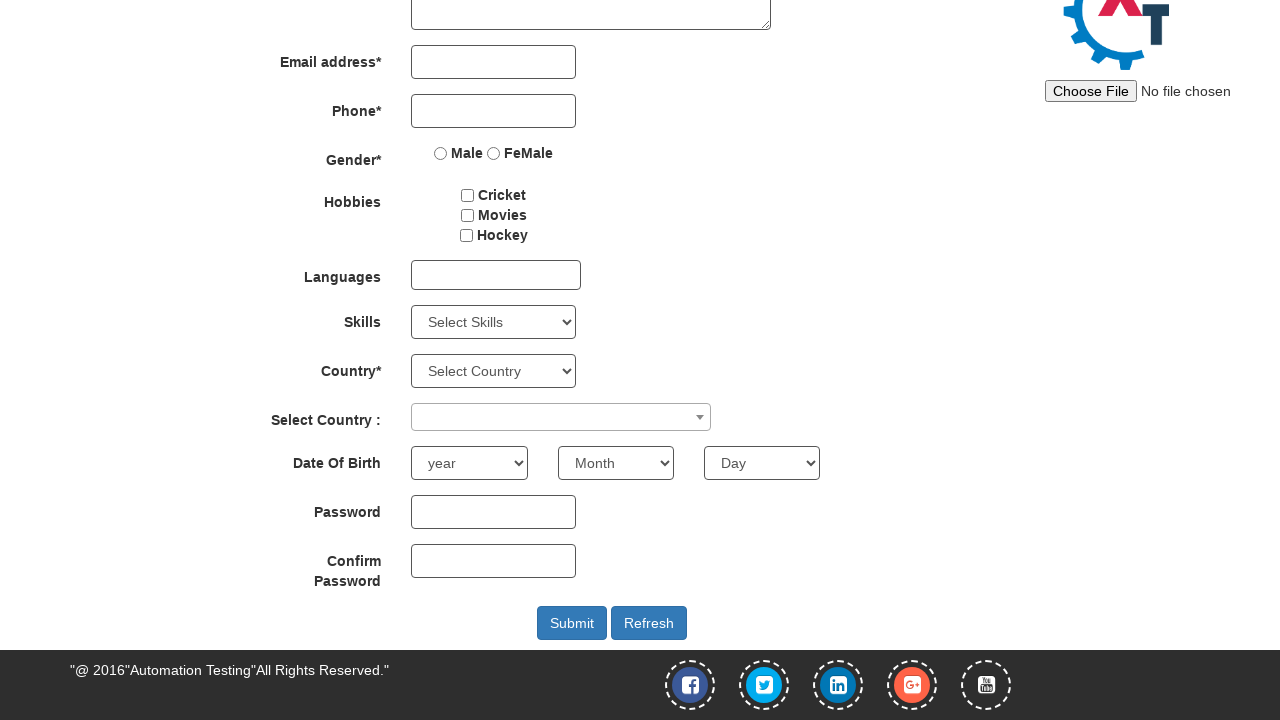

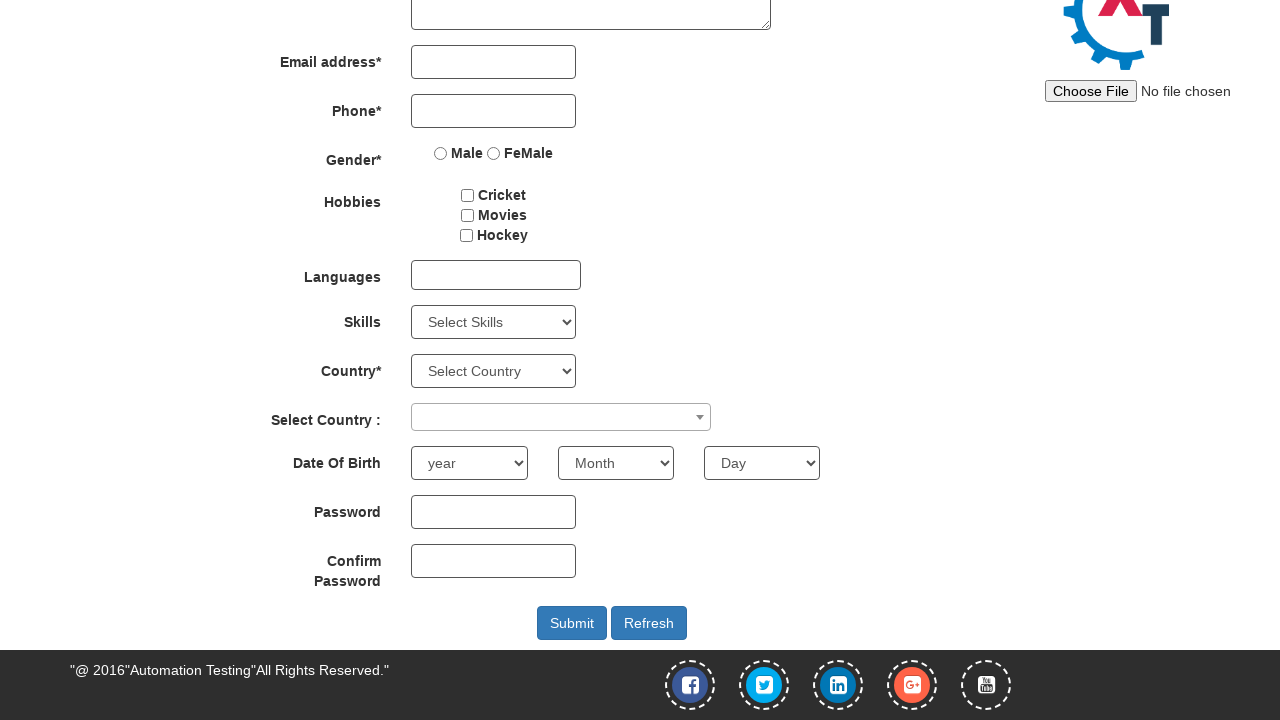